Tests iframe interactions by switching between multiple frames, clicking buttons within nested frames, and verifying button text changes

Starting URL: https://www.leafground.com/frame.xhtml

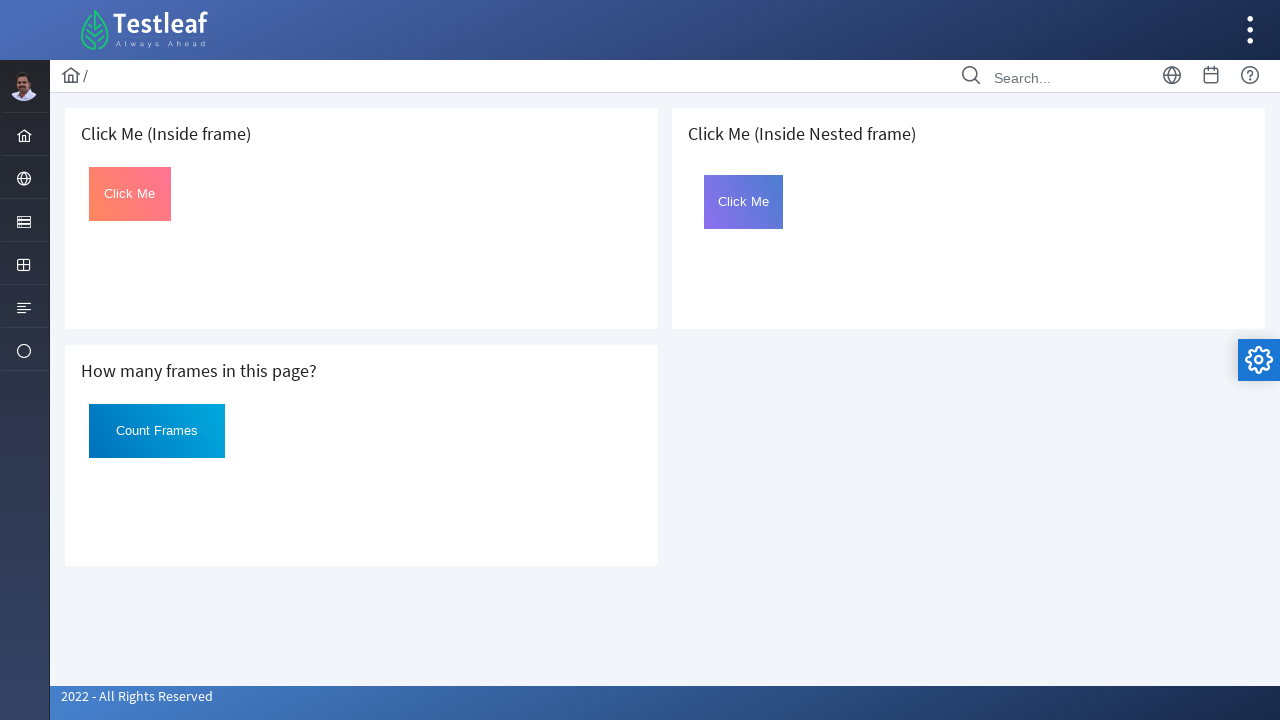

Clicked 'Click Me' button in first iframe at (130, 194) on iframe >> nth=0 >> internal:control=enter-frame >> xpath=(//button[text()='Click
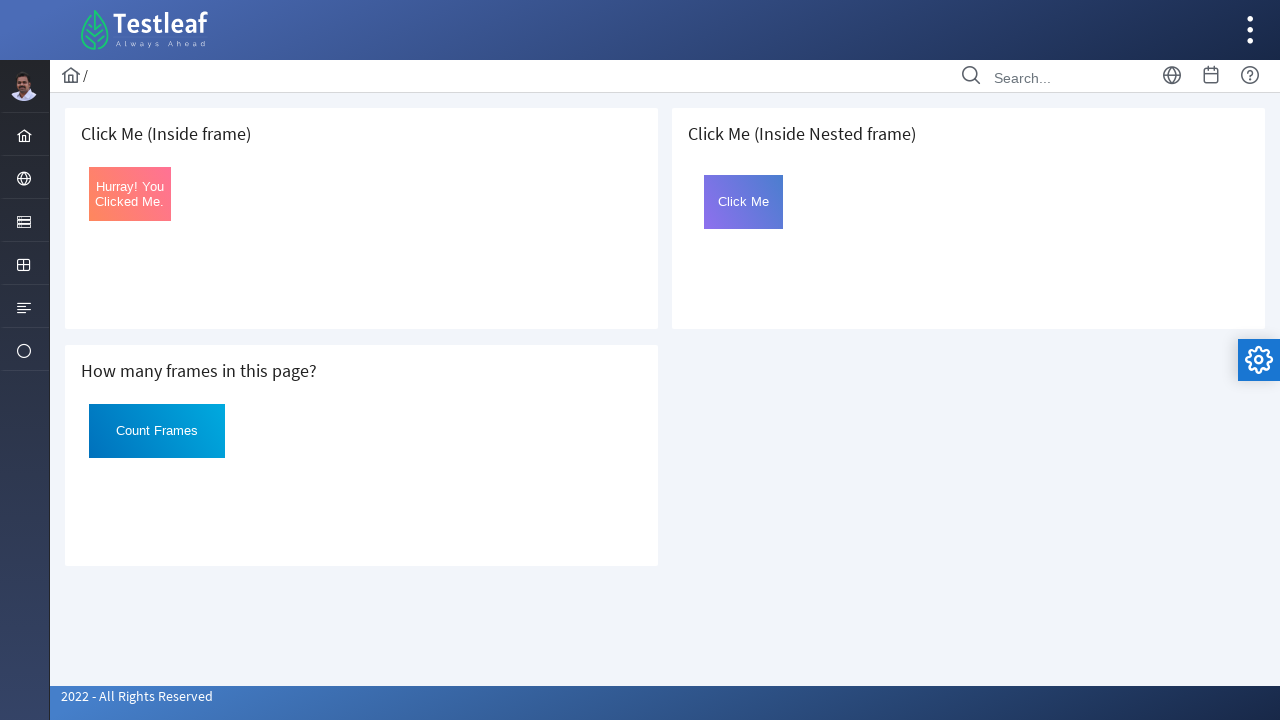

Verified button text changed to 'Hurray! You Clicked Me.' in first iframe
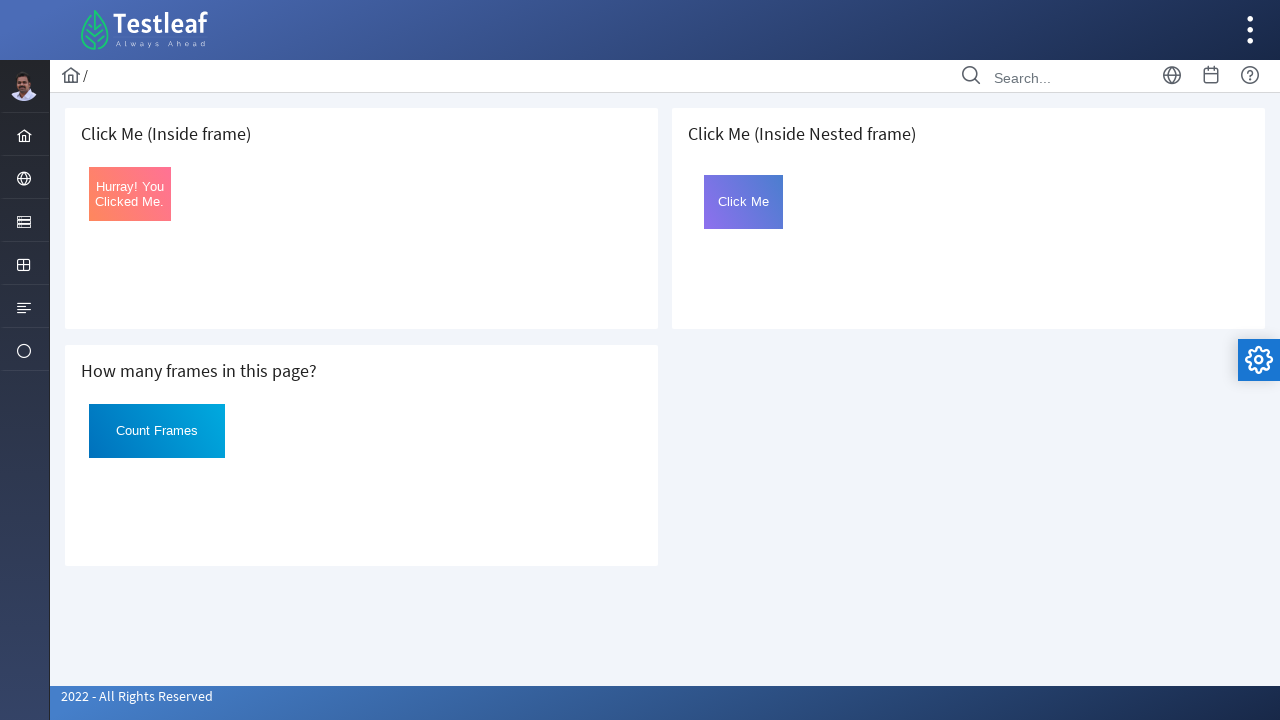

Located nested iframe and verified 'Count Frames' button presence
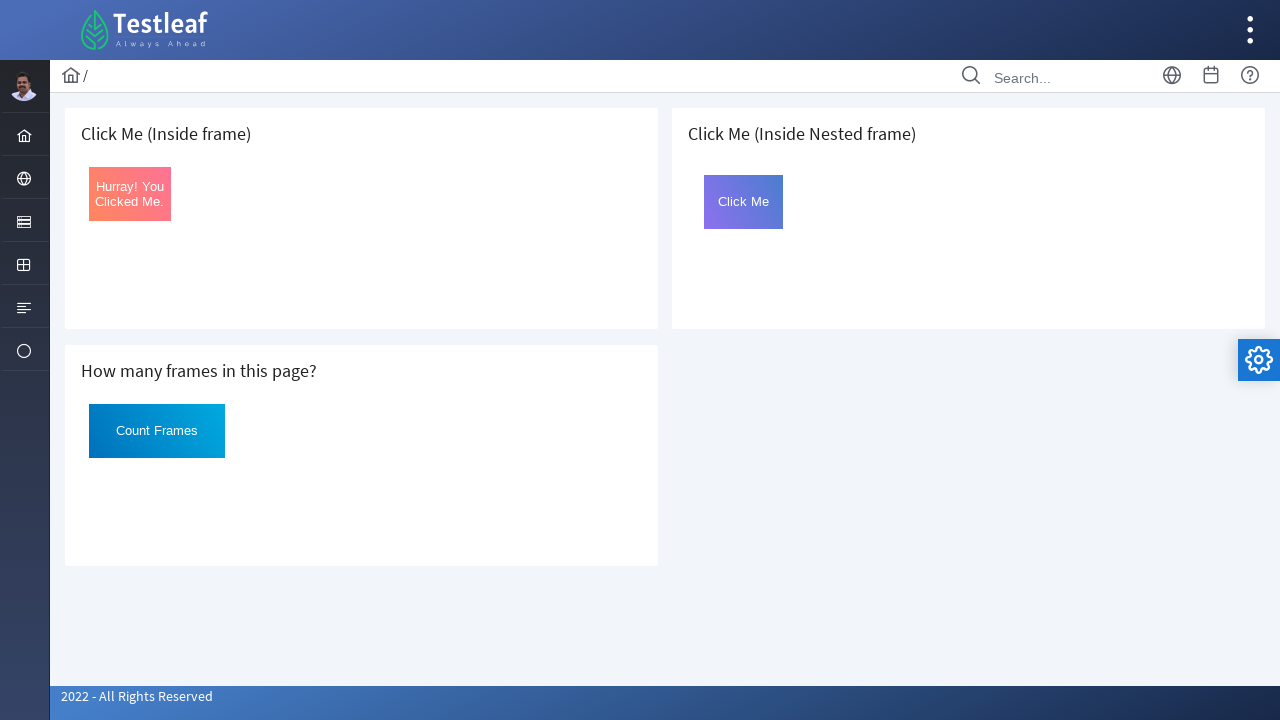

Clicked 'Click Me' button in nested frame2 within page.xhtml iframe at (744, 202) on xpath=//iframe[@src='page.xhtml'] >> internal:control=enter-frame >> iframe[name
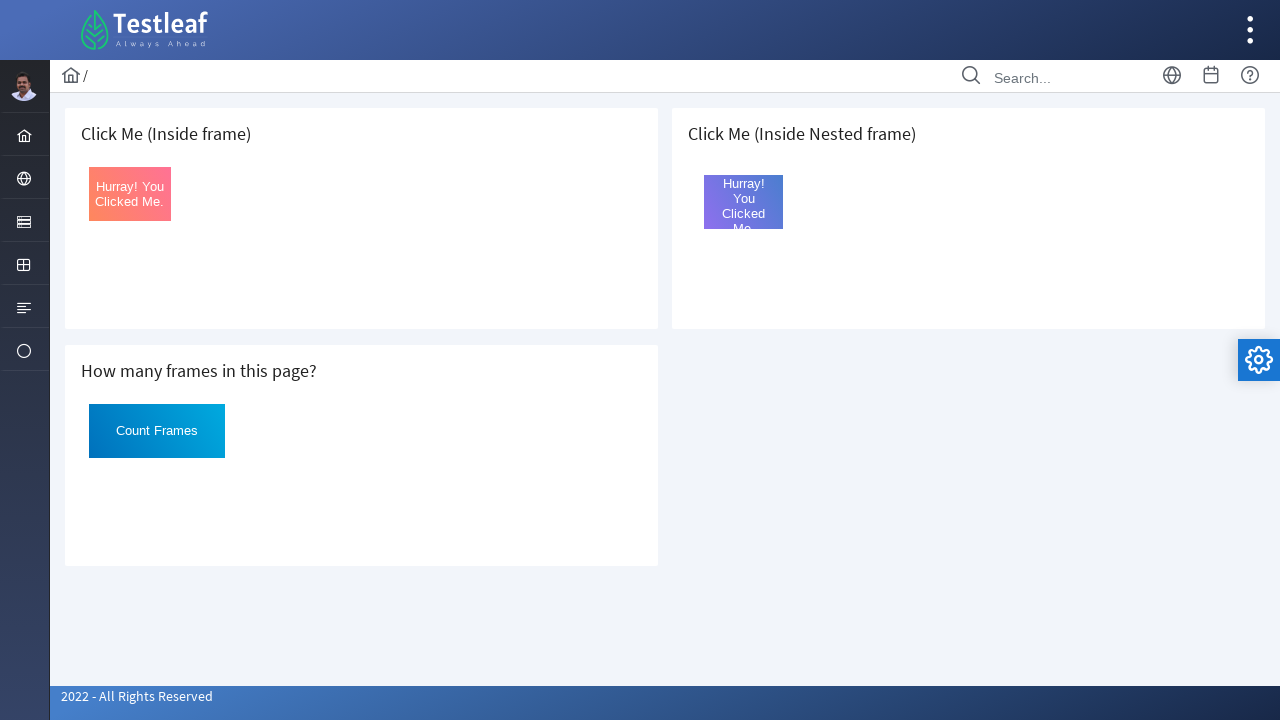

Verified button text changed to 'Hurray! You Clicked Me.' in nested frame2
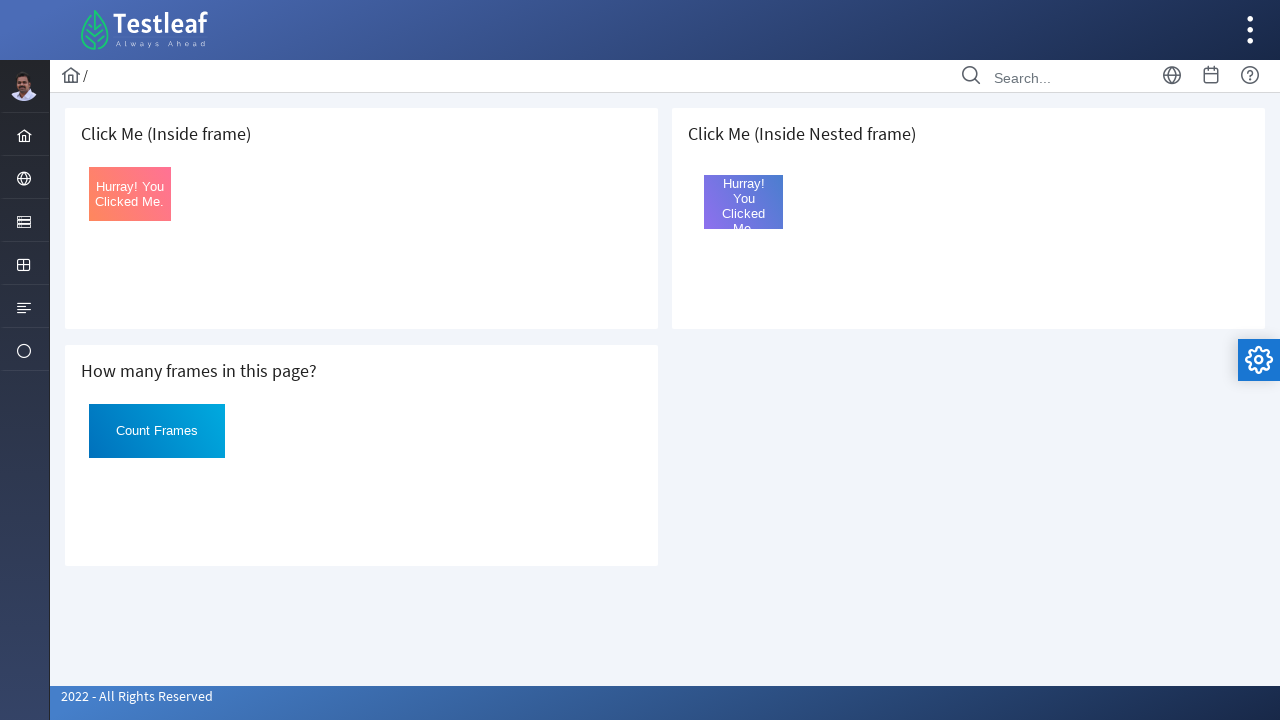

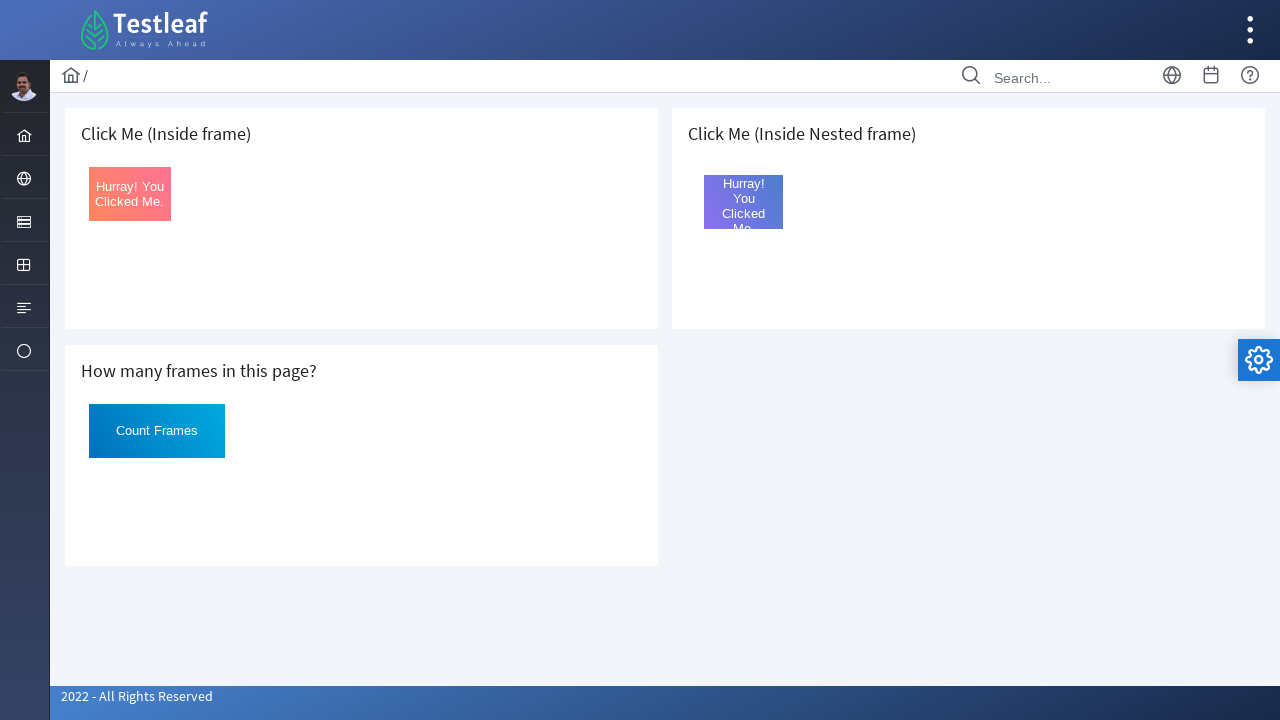